Tests the complete shopping cart flow on demoblaze.com: navigating to phones category, selecting Samsung Galaxy S6, adding to cart, proceeding to checkout, filling order form, and completing the purchase.

Starting URL: https://www.demoblaze.com/

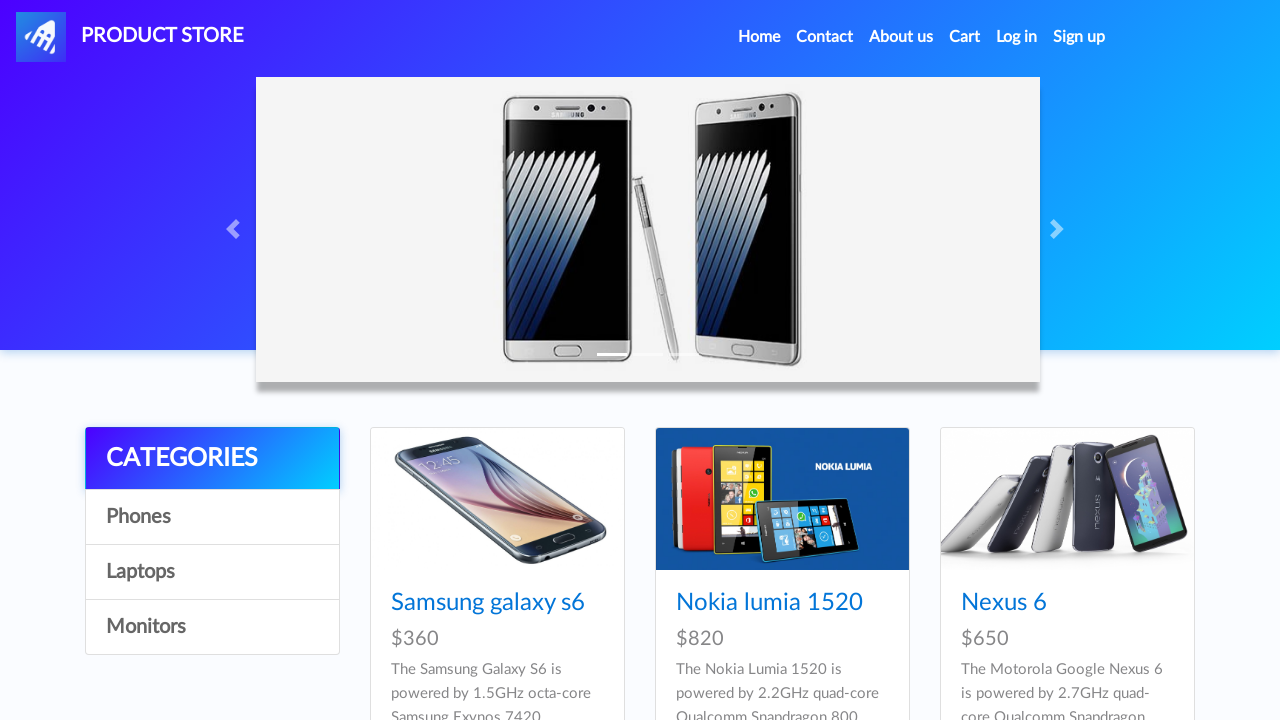

Clicked on Phones category in menu at (212, 517) on a:has-text('Phones')
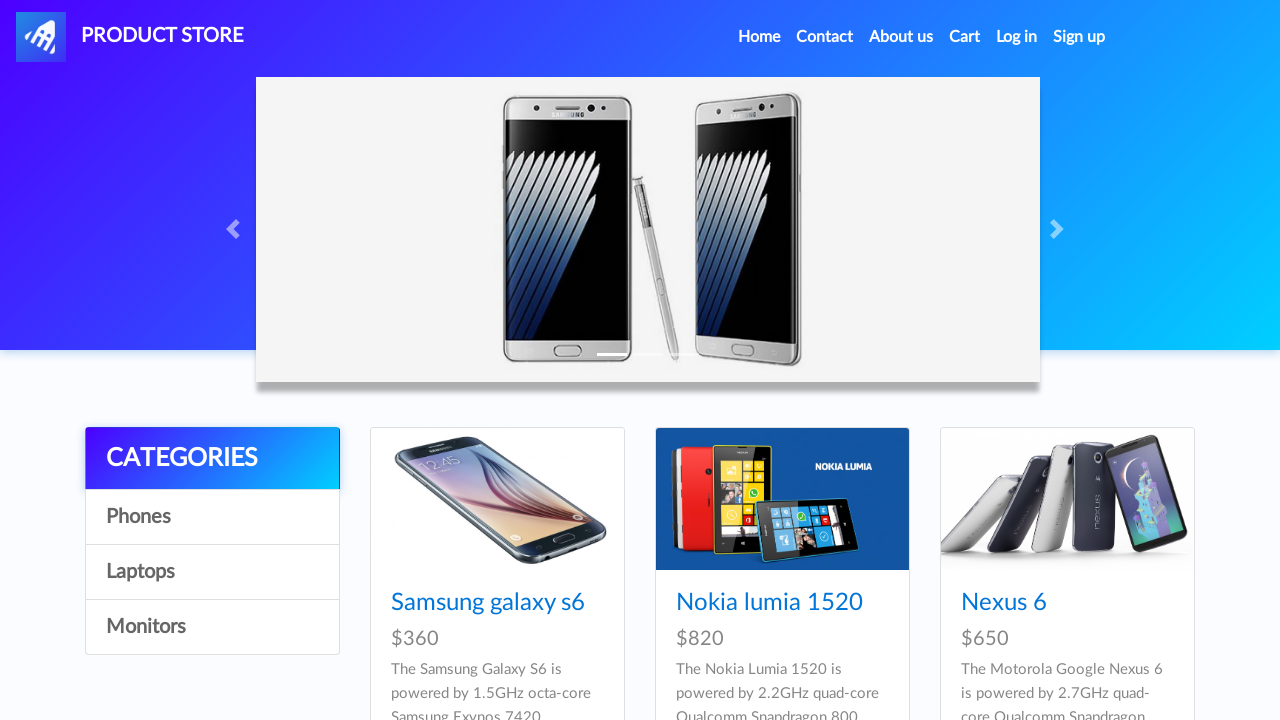

Waited 2 seconds for page to load
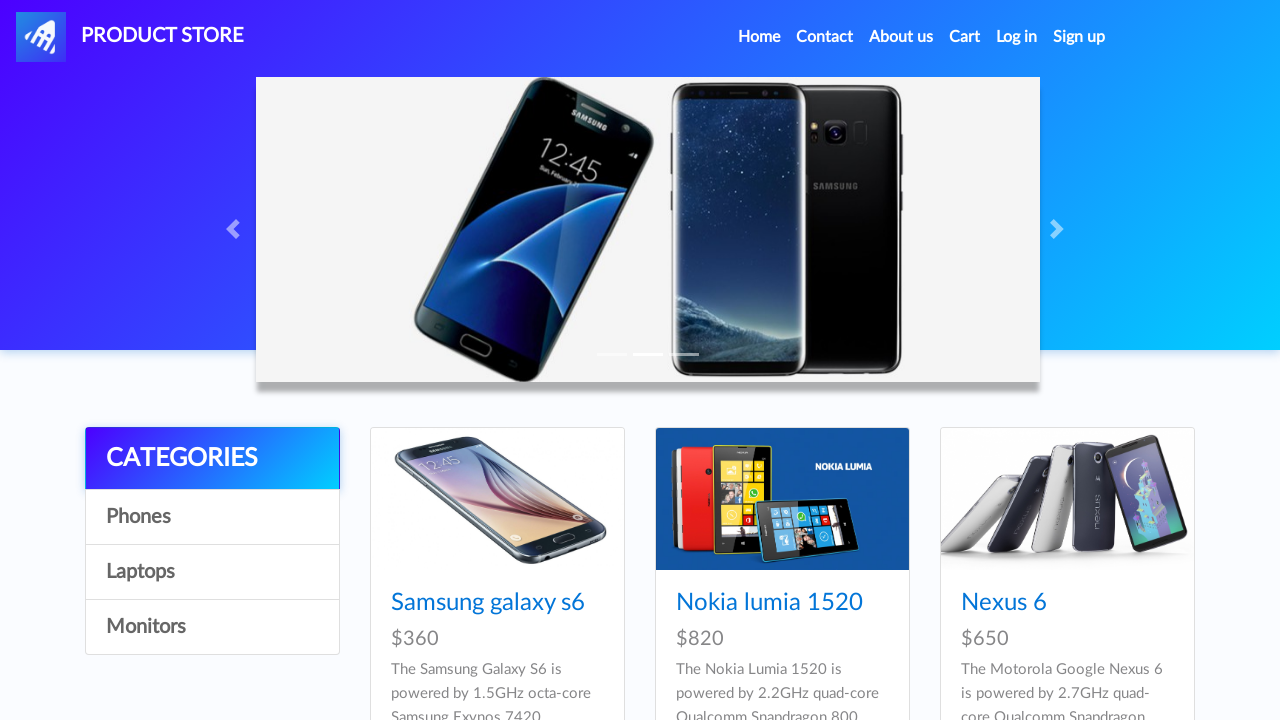

Clicked on Samsung Galaxy S6 product at (488, 603) on a:has-text('Samsung galaxy s6')
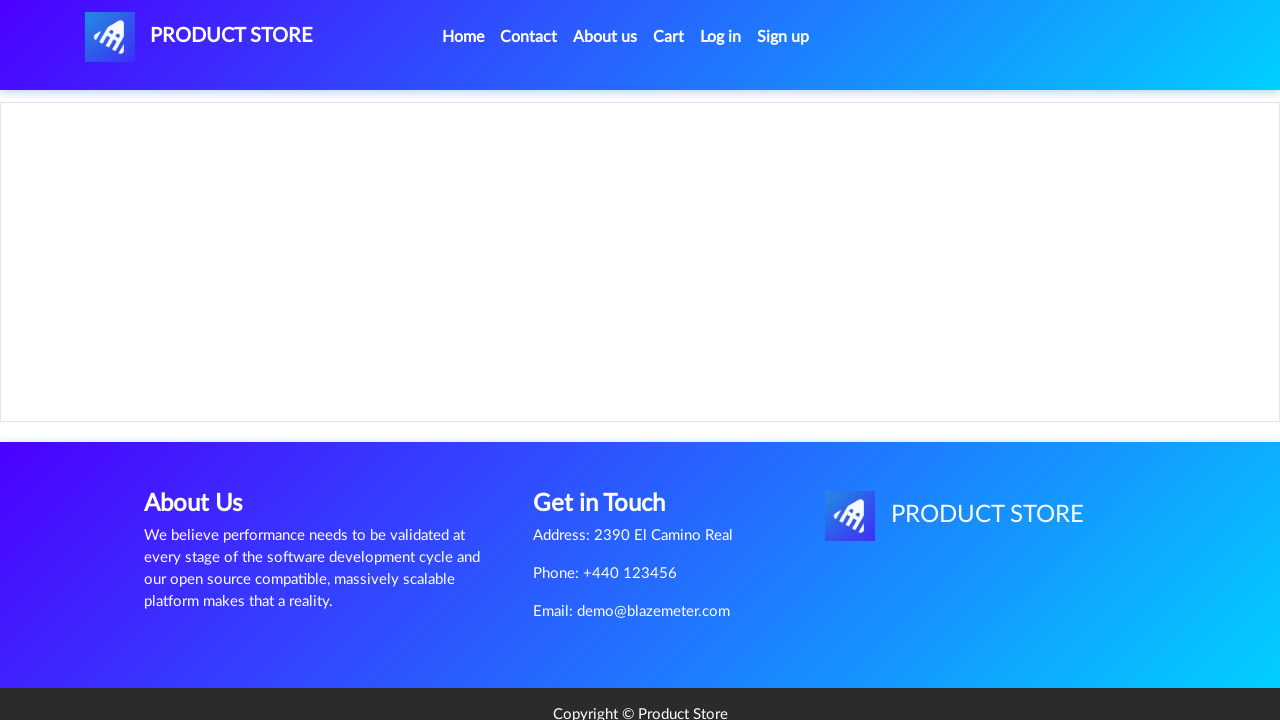

Product content loaded
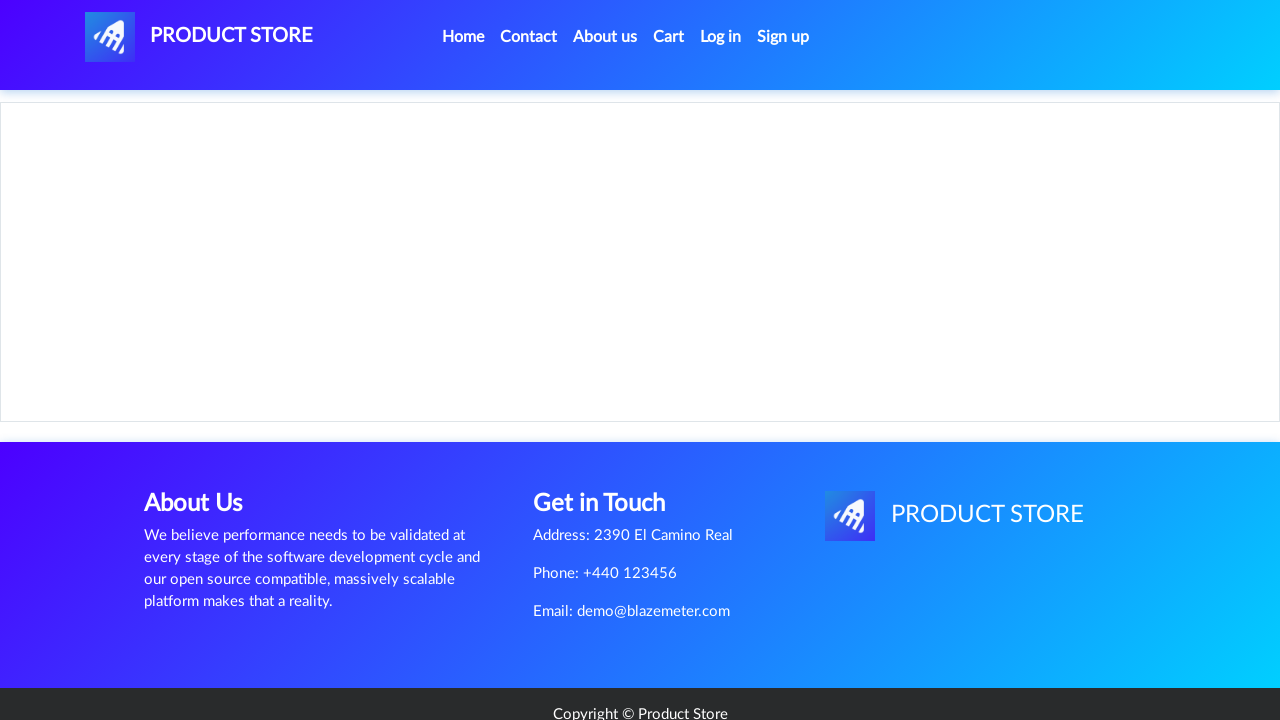

Clicked Add to cart button at (610, 440) on a:has-text('Add to cart')
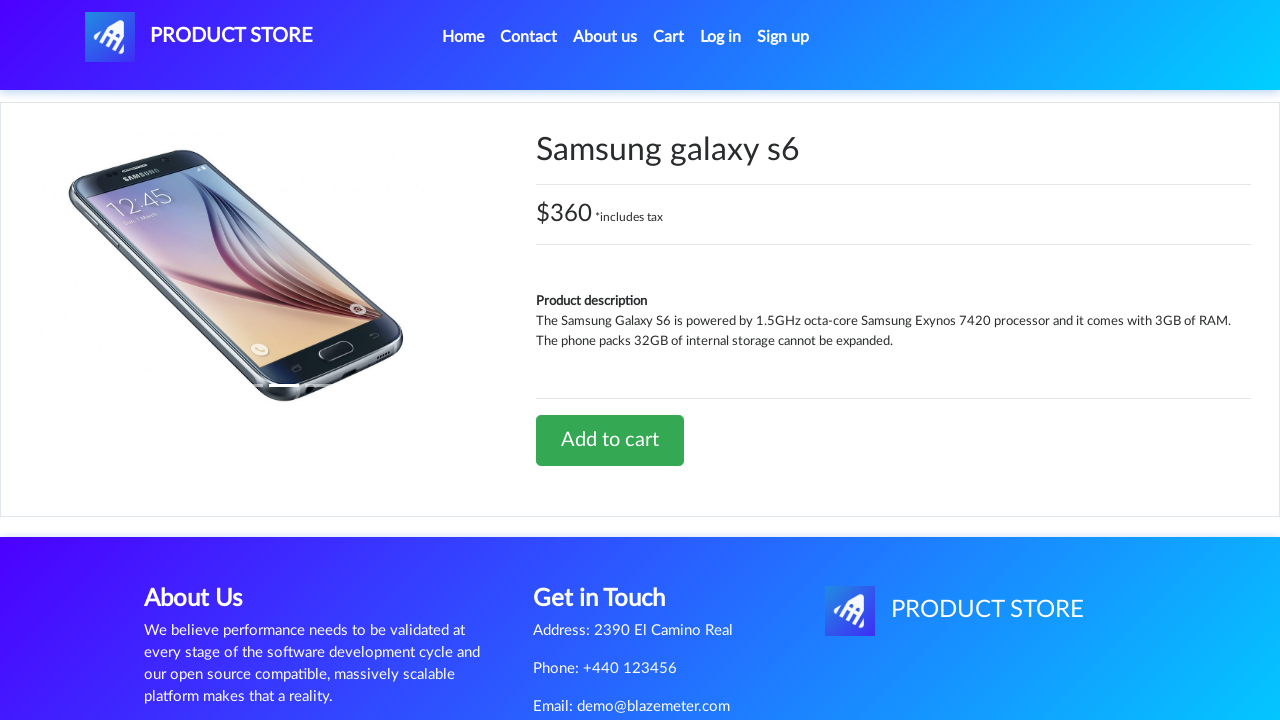

Set up dialog handler to accept alerts
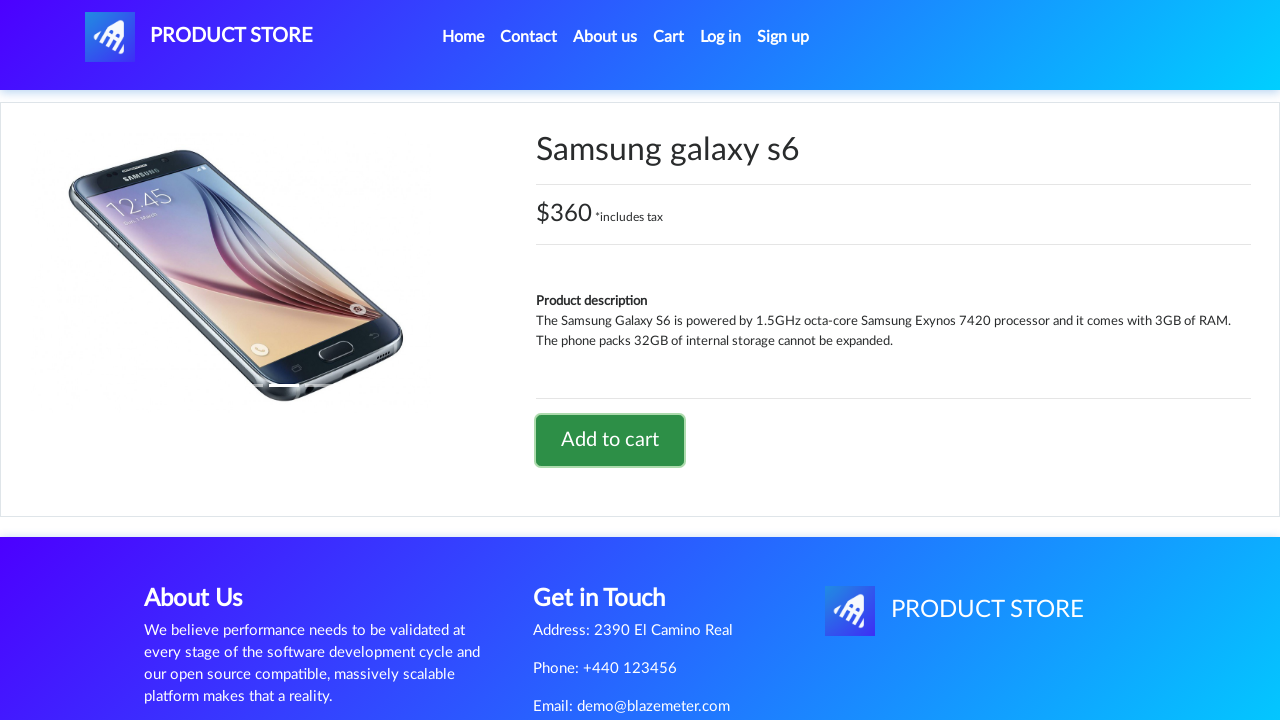

Waited 2 seconds after adding product to cart
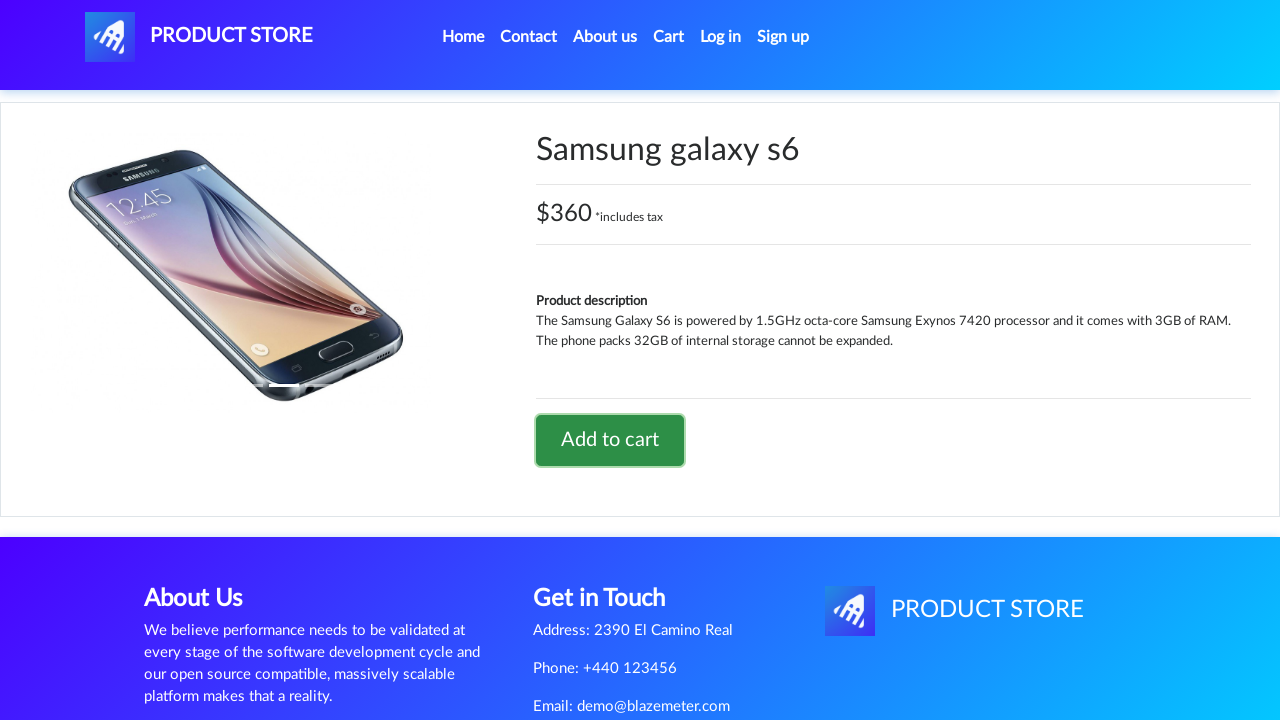

Clicked on Cart button to view shopping cart at (669, 37) on #cartur
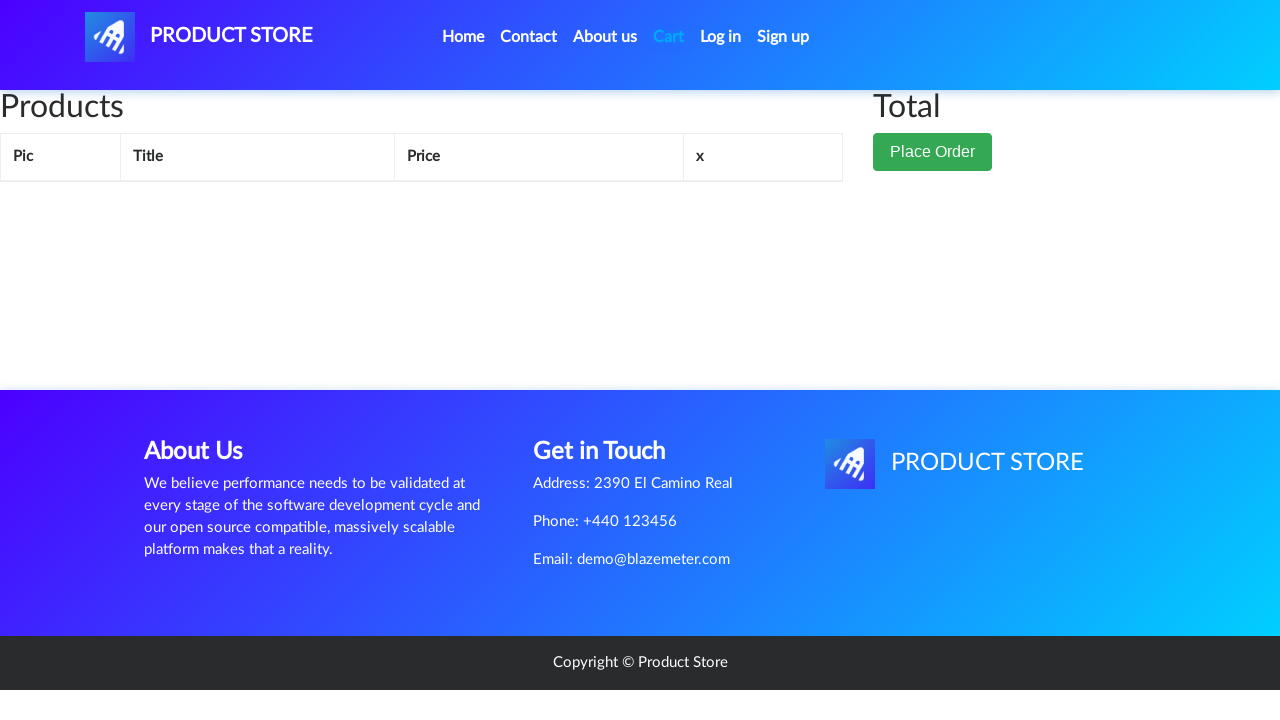

Cart items table loaded
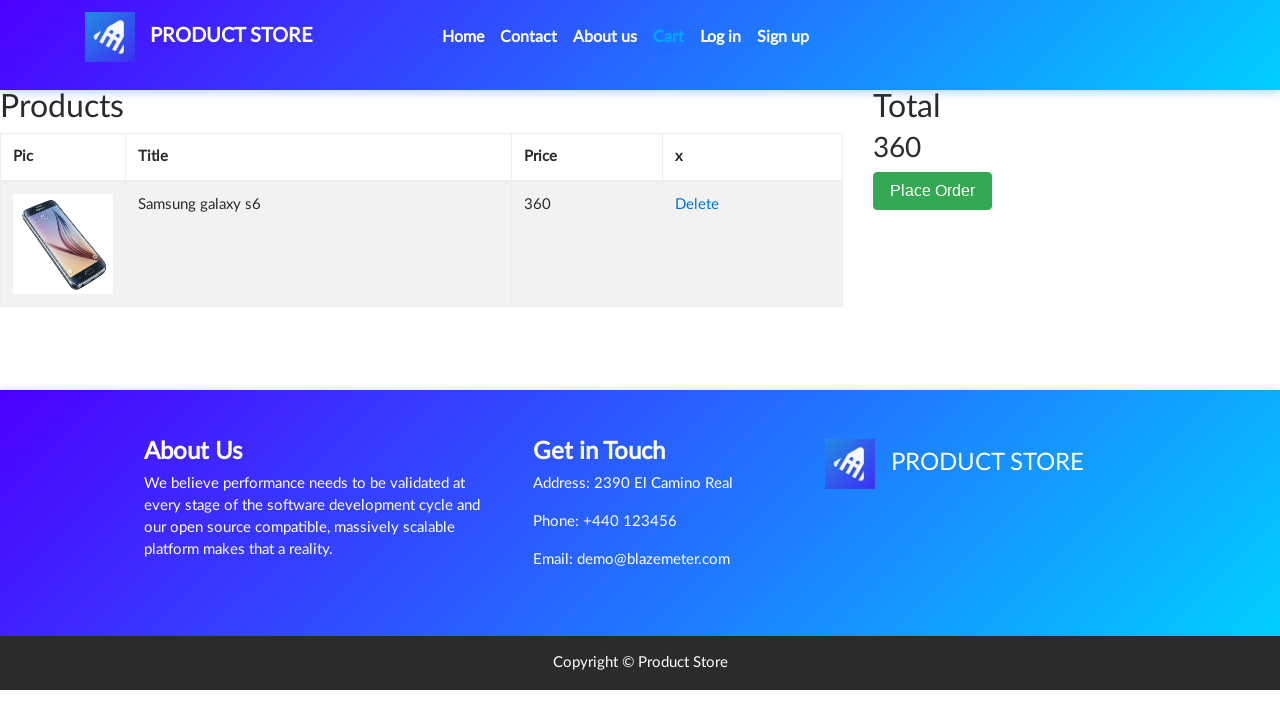

Clicked Place Order button at (933, 191) on button:has-text('Place Order')
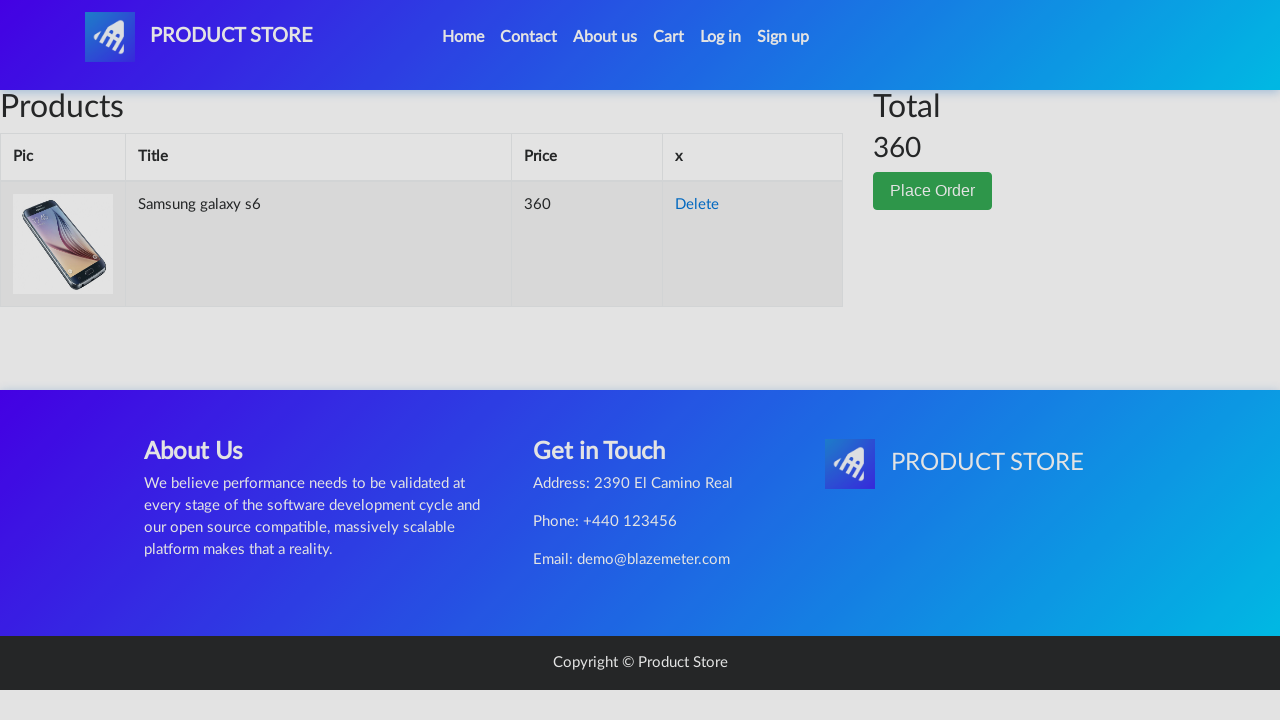

Order modal appeared
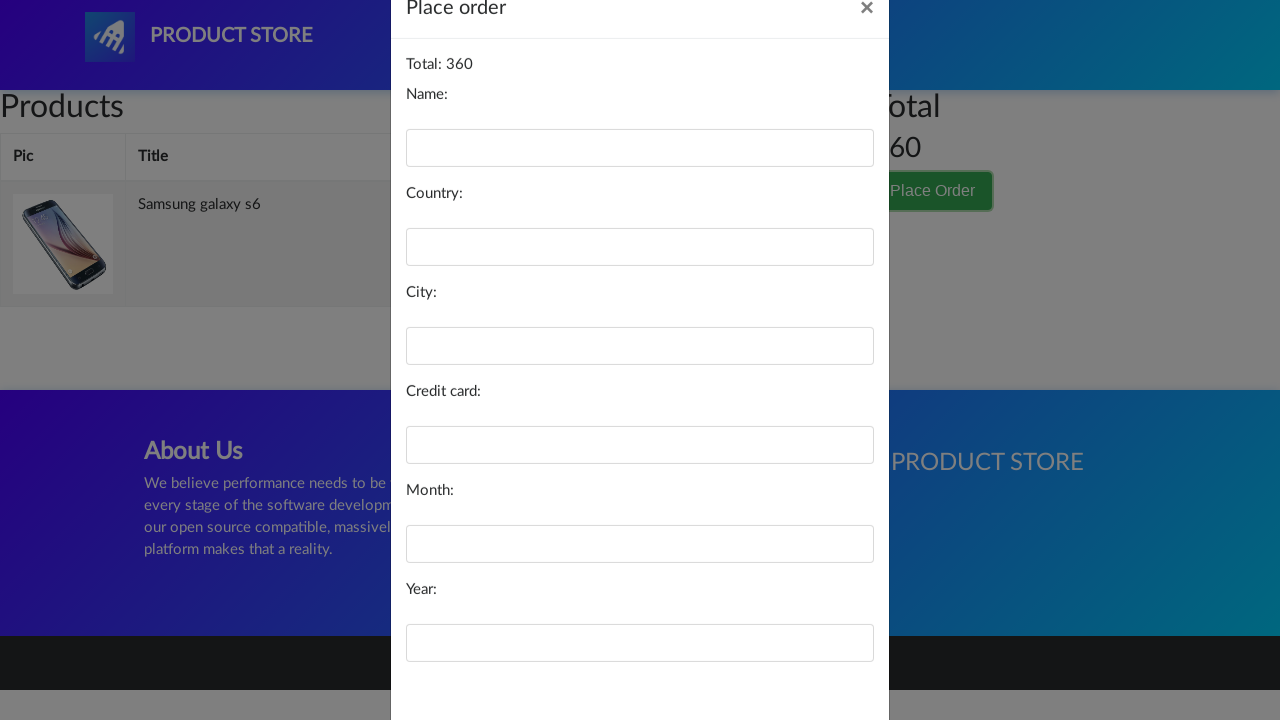

Filled name field with 'Mr Test' on #name
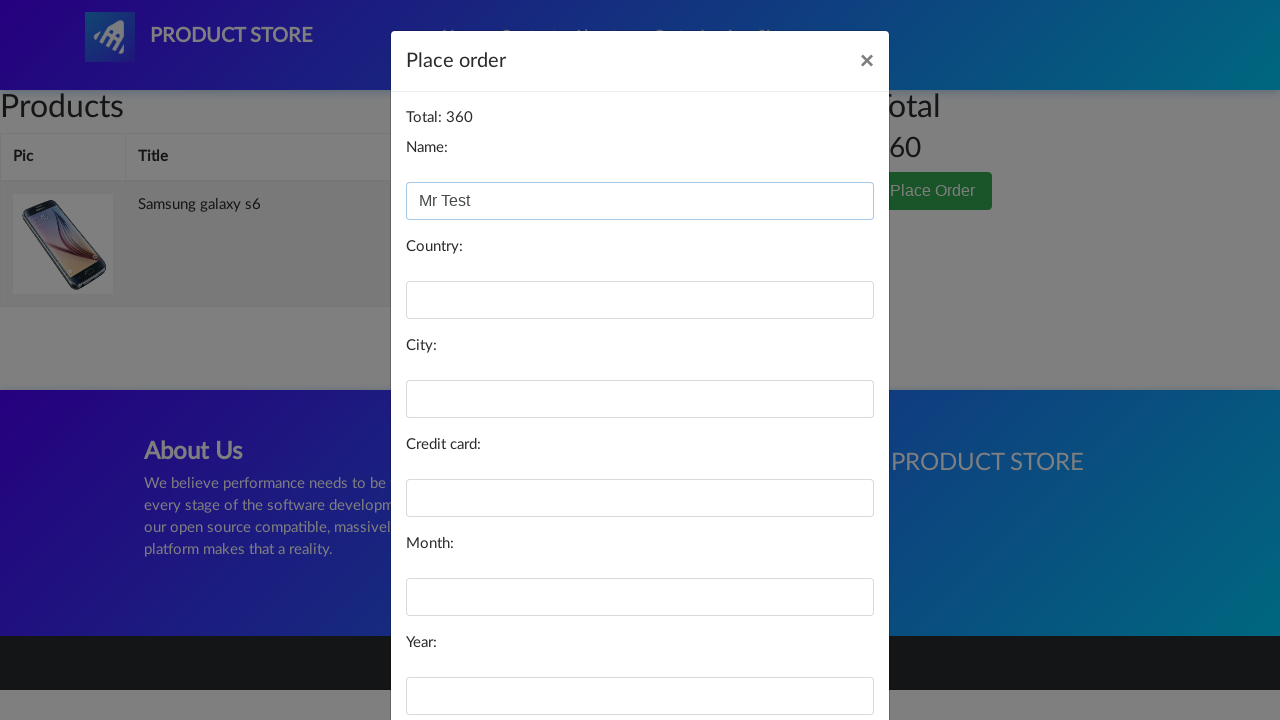

Filled country field with 'Norway' on #country
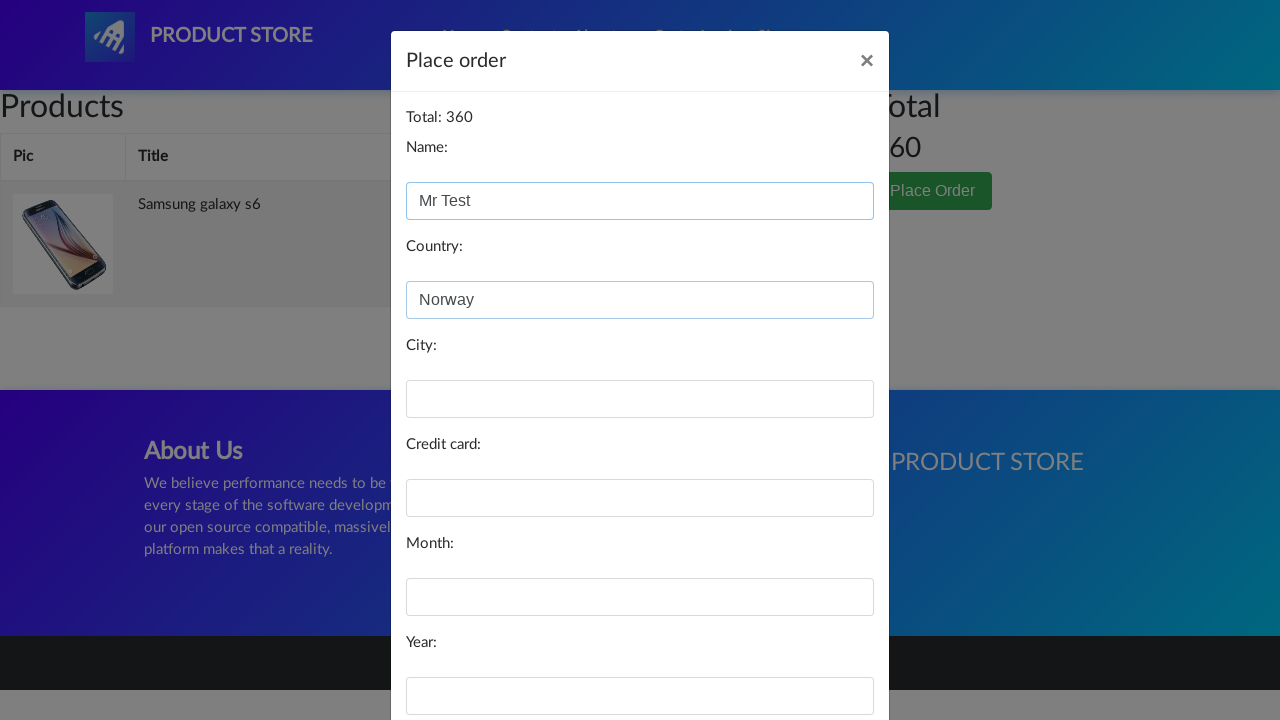

Filled city field with 'Tromsø' on #city
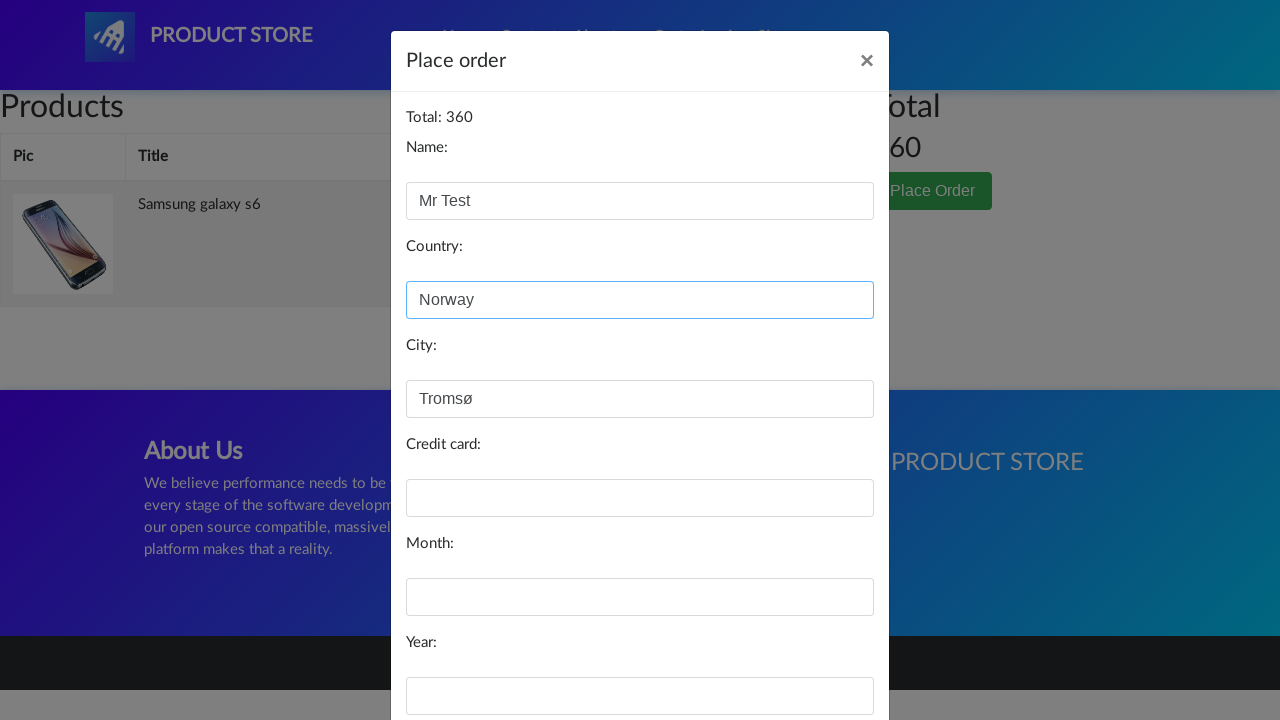

Filled card number field with test credit card on #card
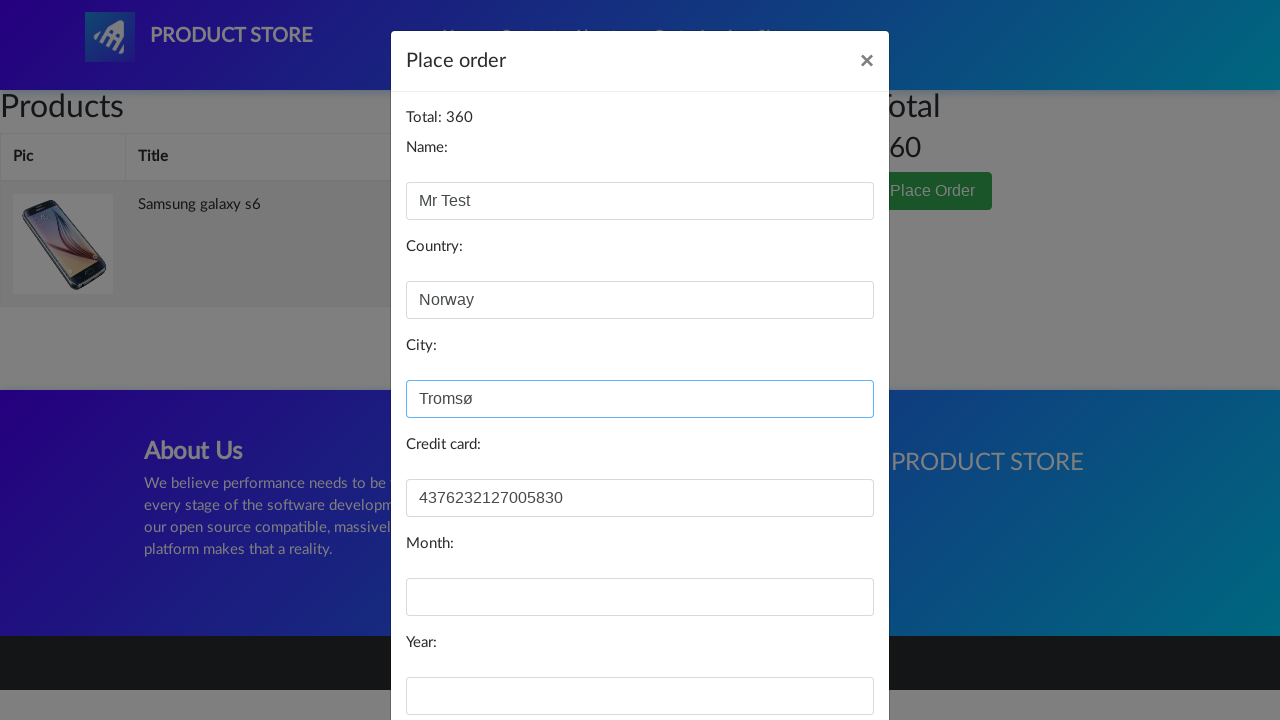

Filled month field with 'May' on #month
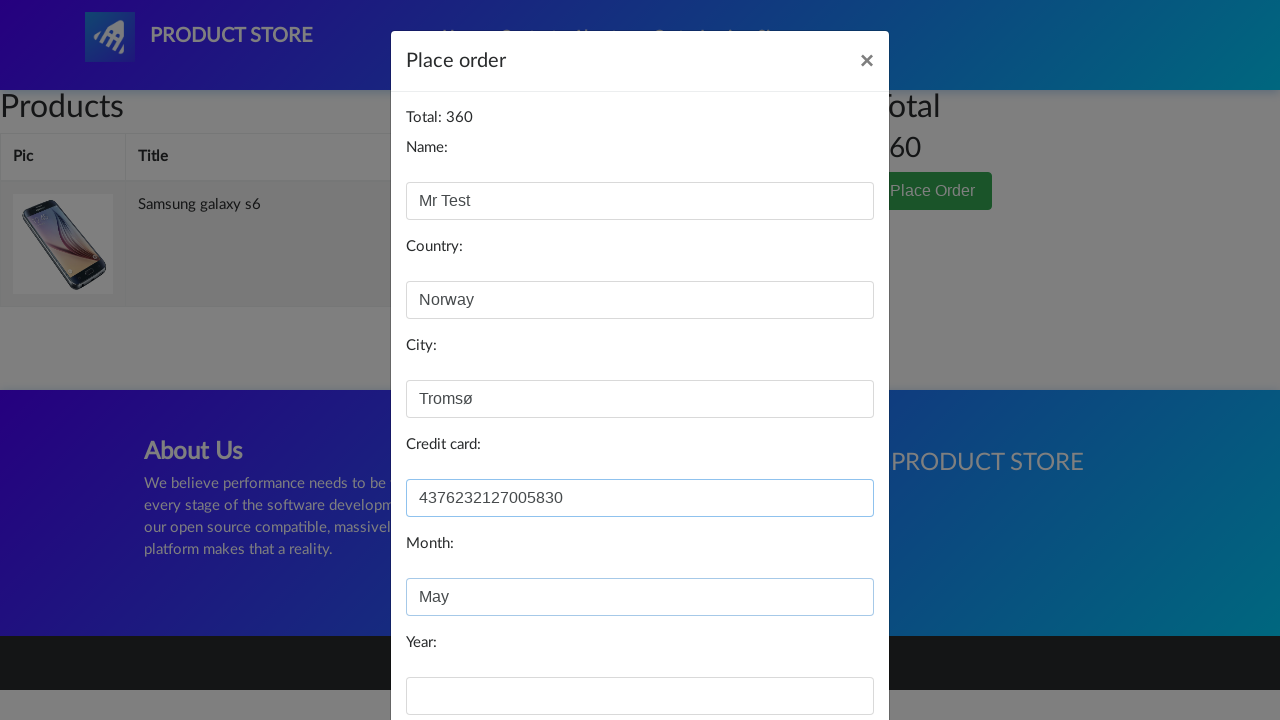

Filled year field with '2022' on #year
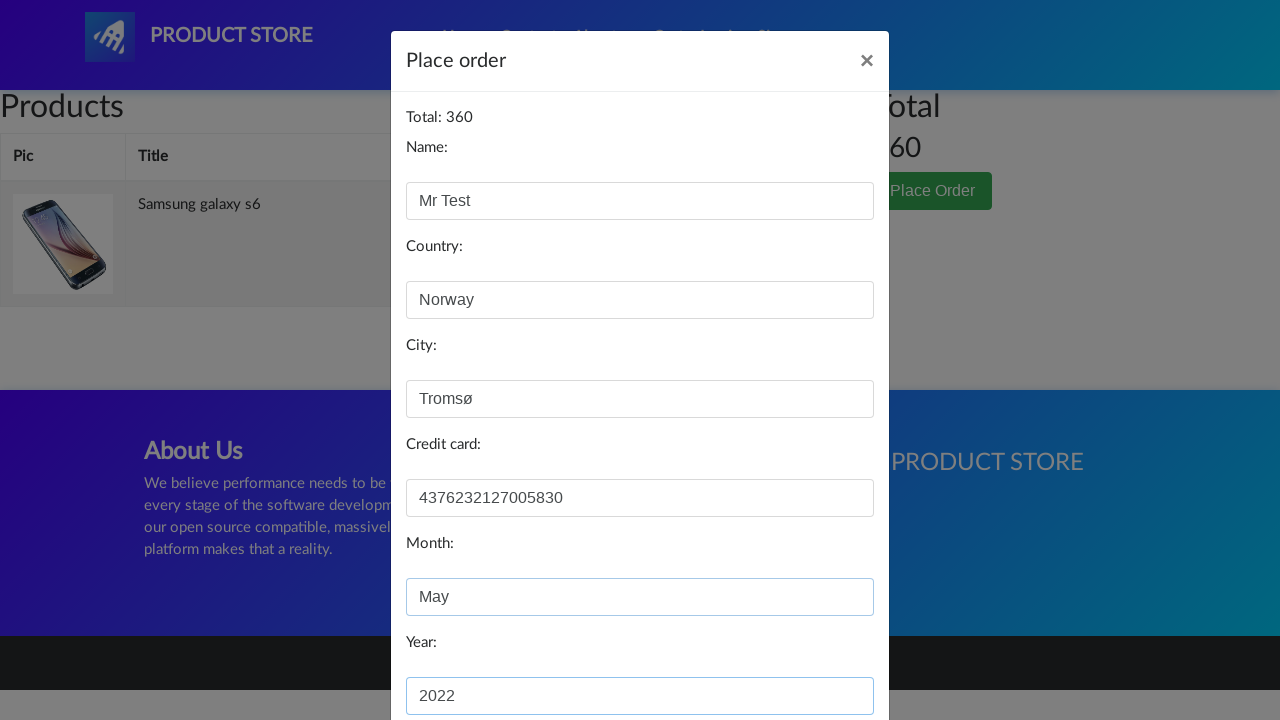

Clicked Purchase button to complete order at (823, 655) on button:has-text('Purchase')
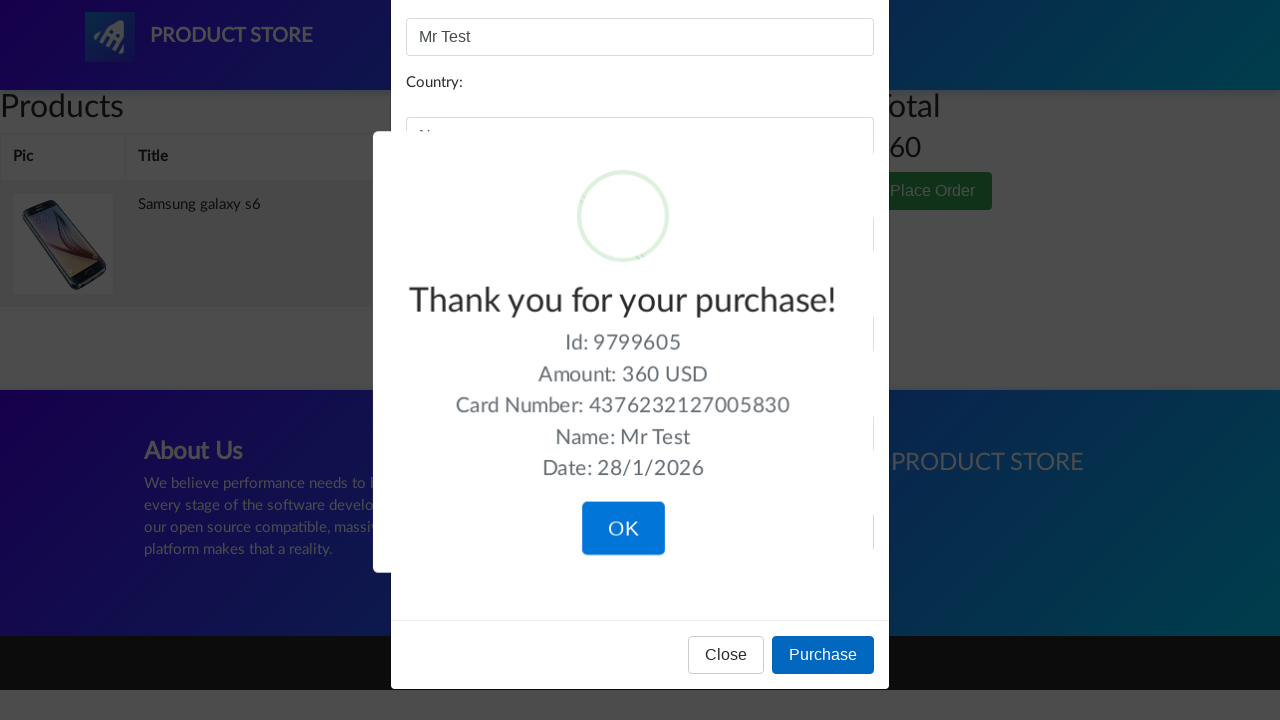

Purchase confirmation alert appeared
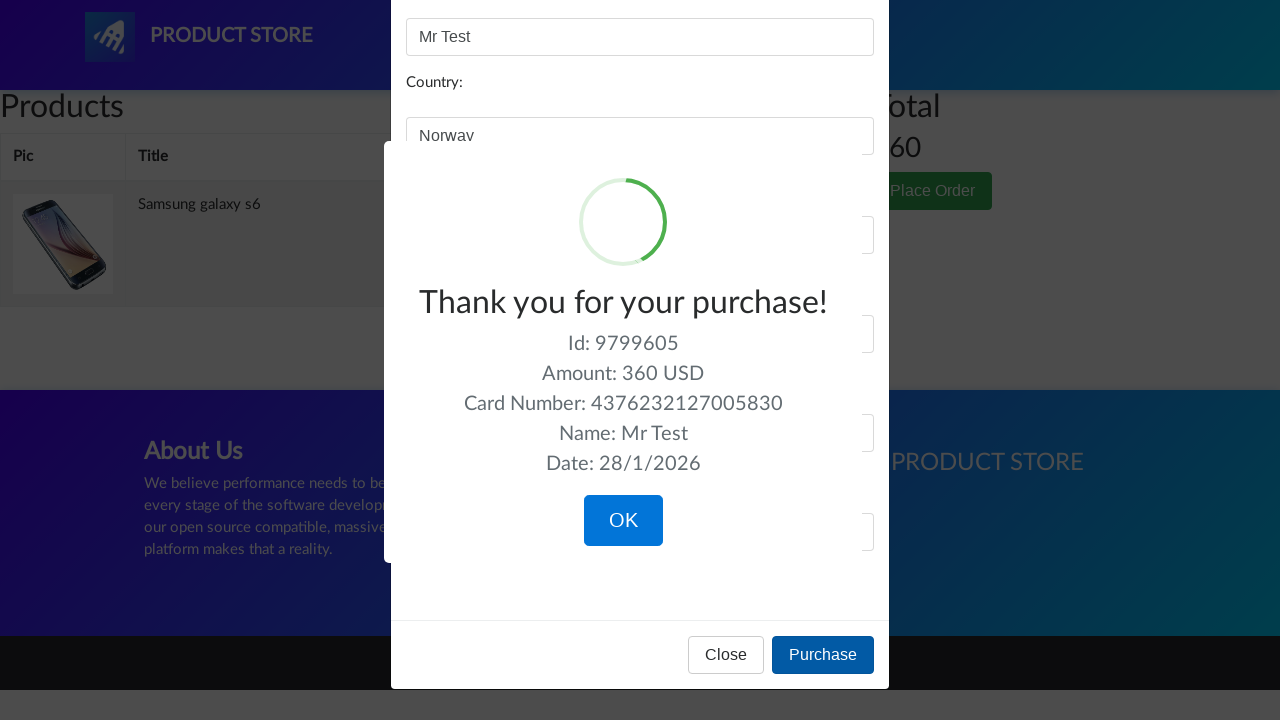

Clicked OK button to confirm purchase completion at (623, 521) on button.confirm
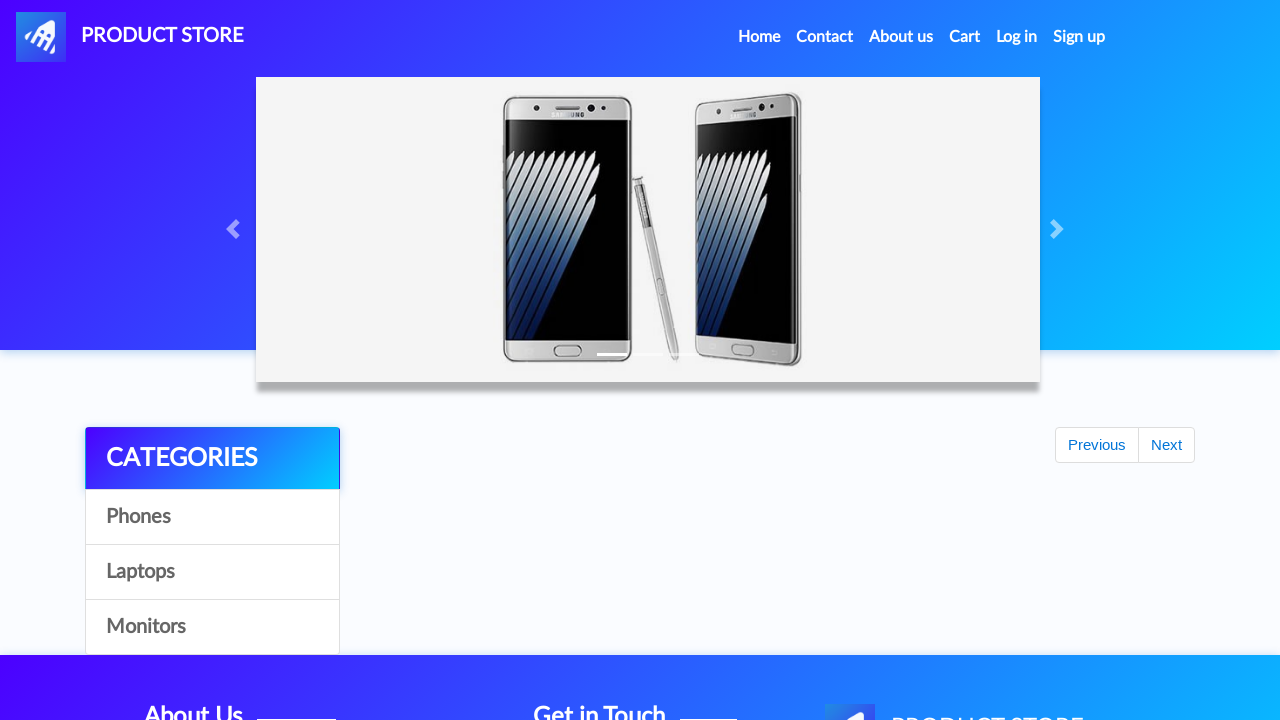

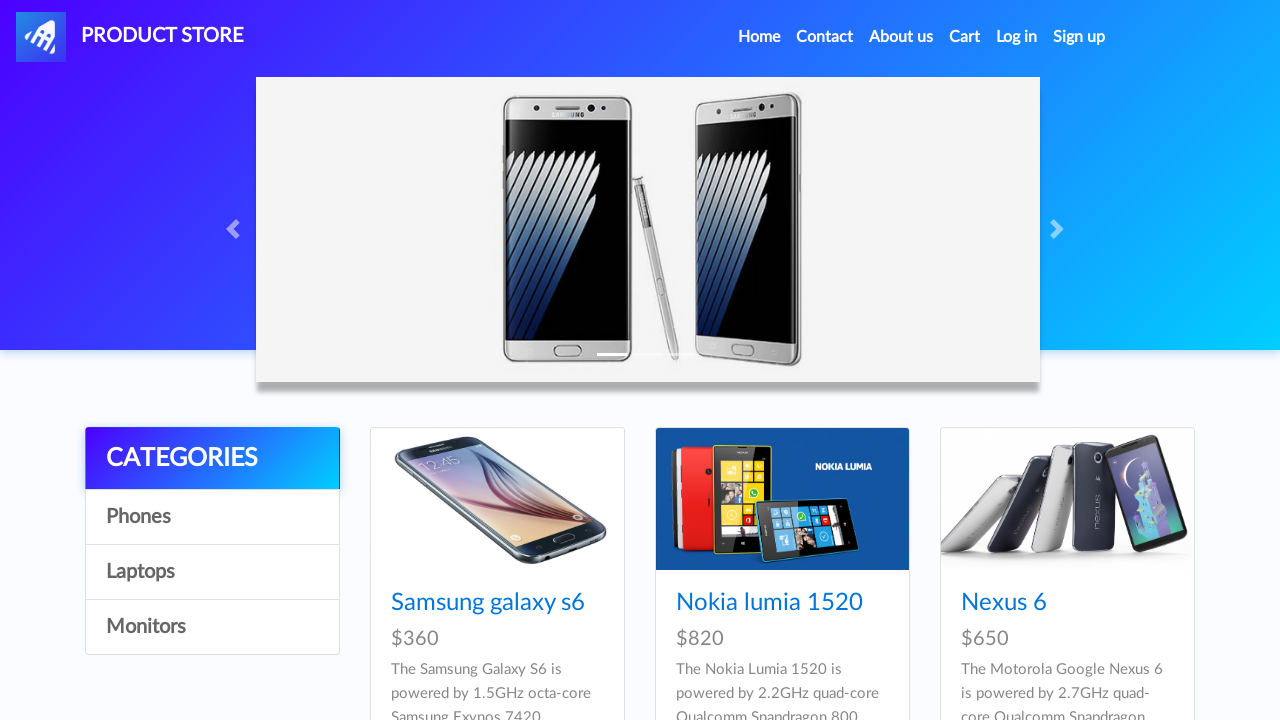